Tests clicking a JavaScript confirm dialog and dismissing it to verify the Cancel result

Starting URL: https://the-internet.herokuapp.com/javascript_alerts

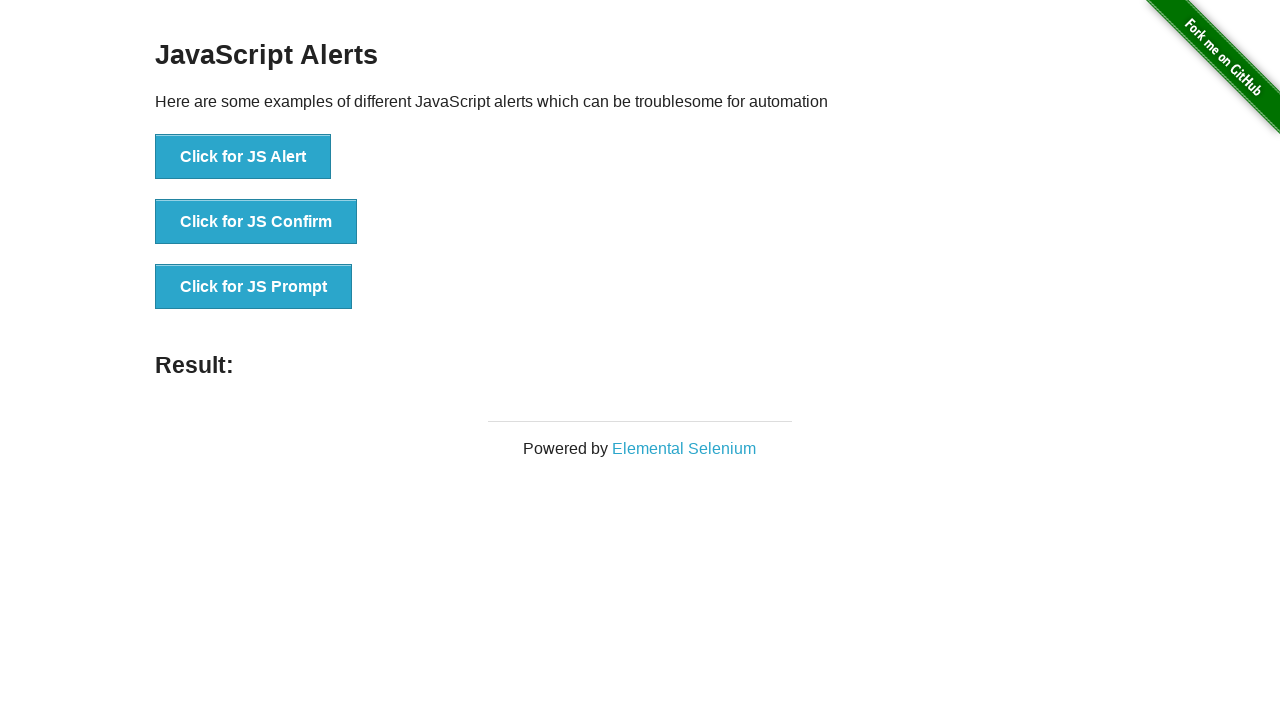

Set up dialog handler to dismiss JavaScript confirm
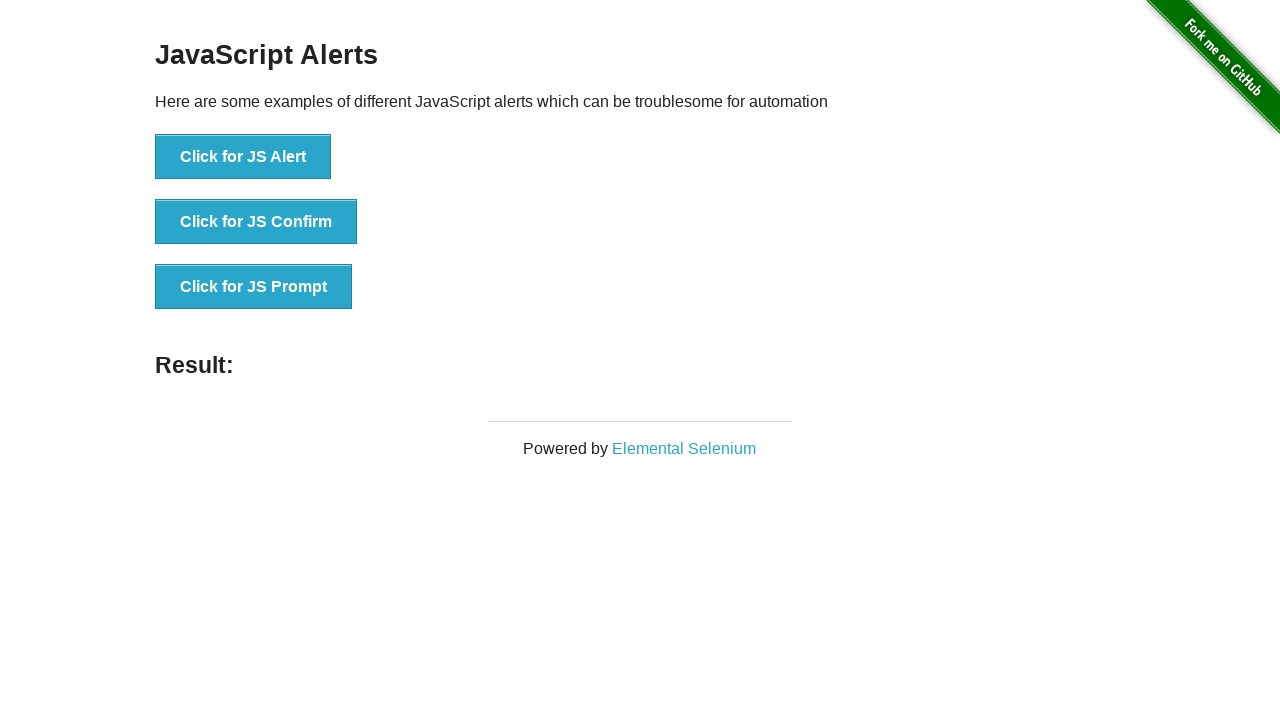

Clicked the second button to trigger JavaScript confirm dialog at (256, 222) on #content > div > ul > li:nth-child(2) > button
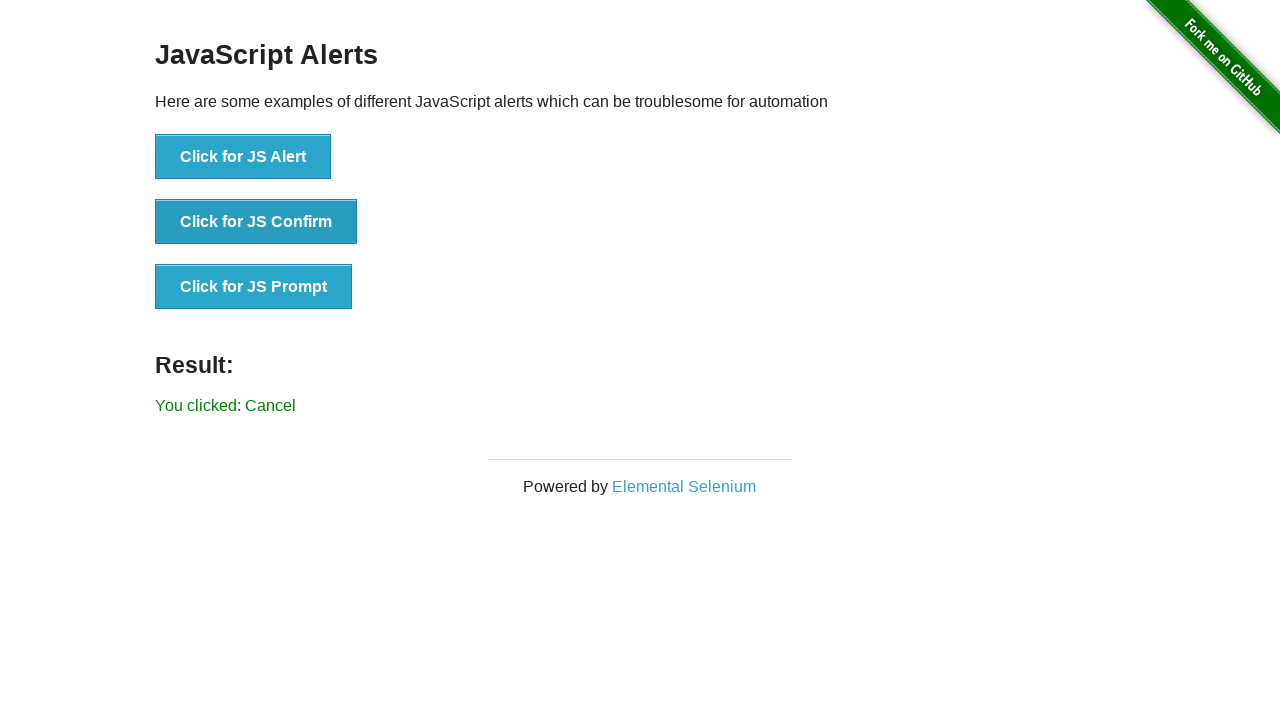

Confirmed that dismissing the confirm dialog displayed 'You clicked: Cancel' result
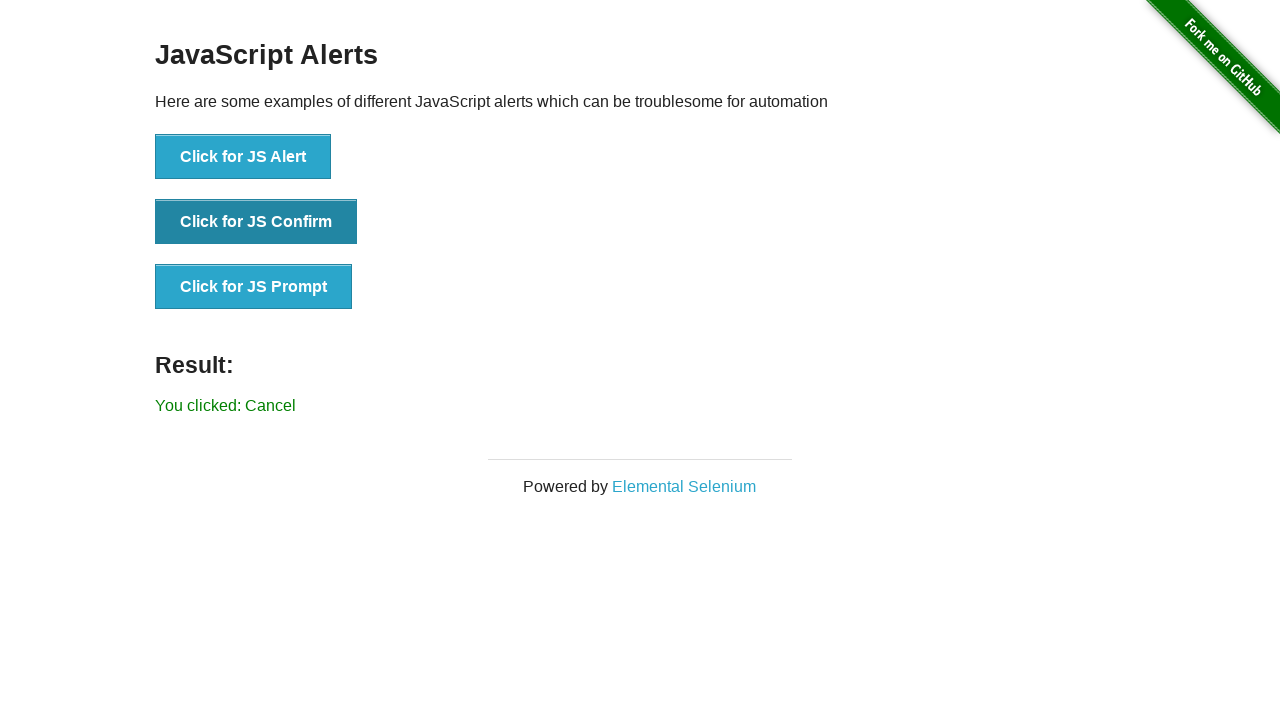

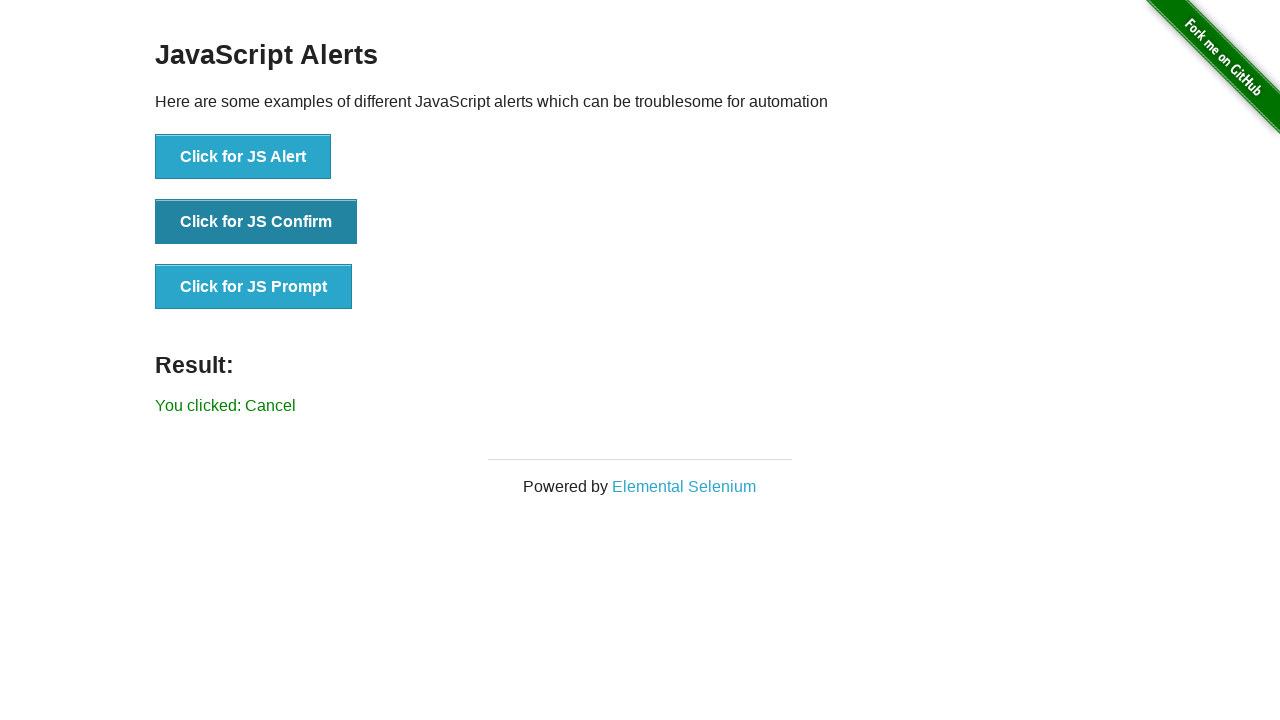